Tests dropdown selection functionality by selecting different car options using various methods (by text, value, and index)

Starting URL: https://www.letskodeit.com/practice

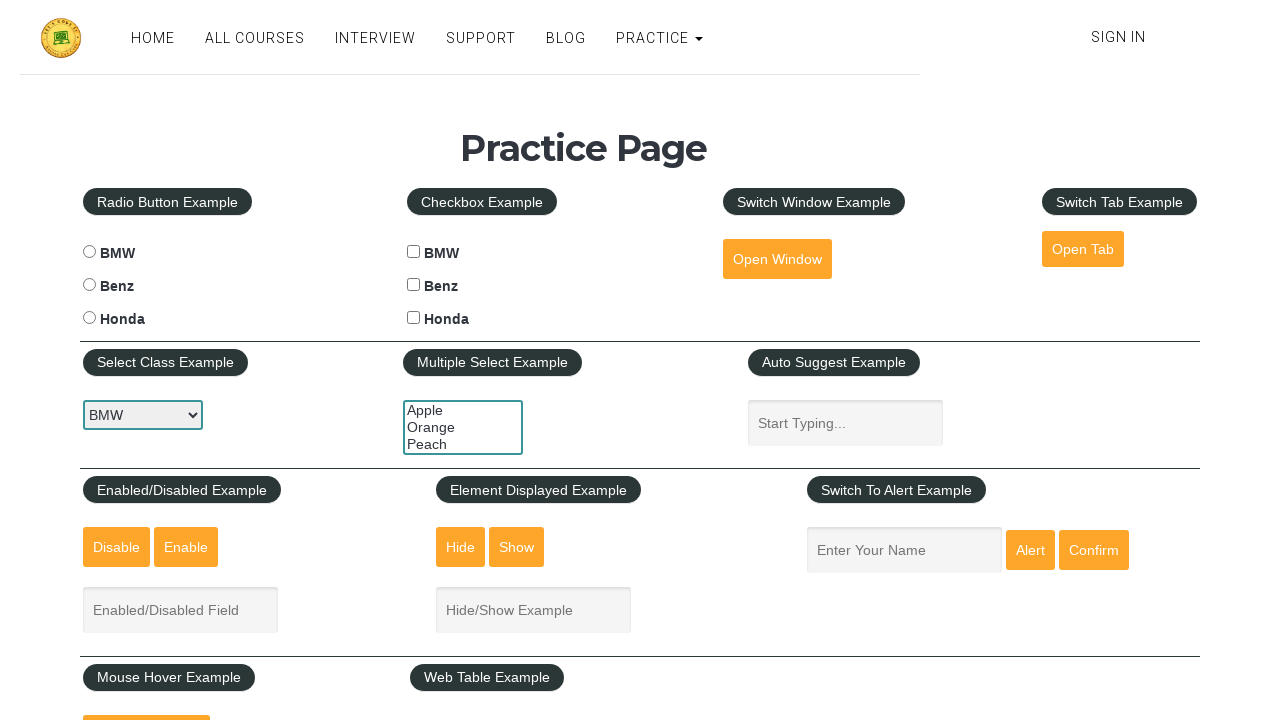

Selected Honda from dropdown using visible text on #carselect
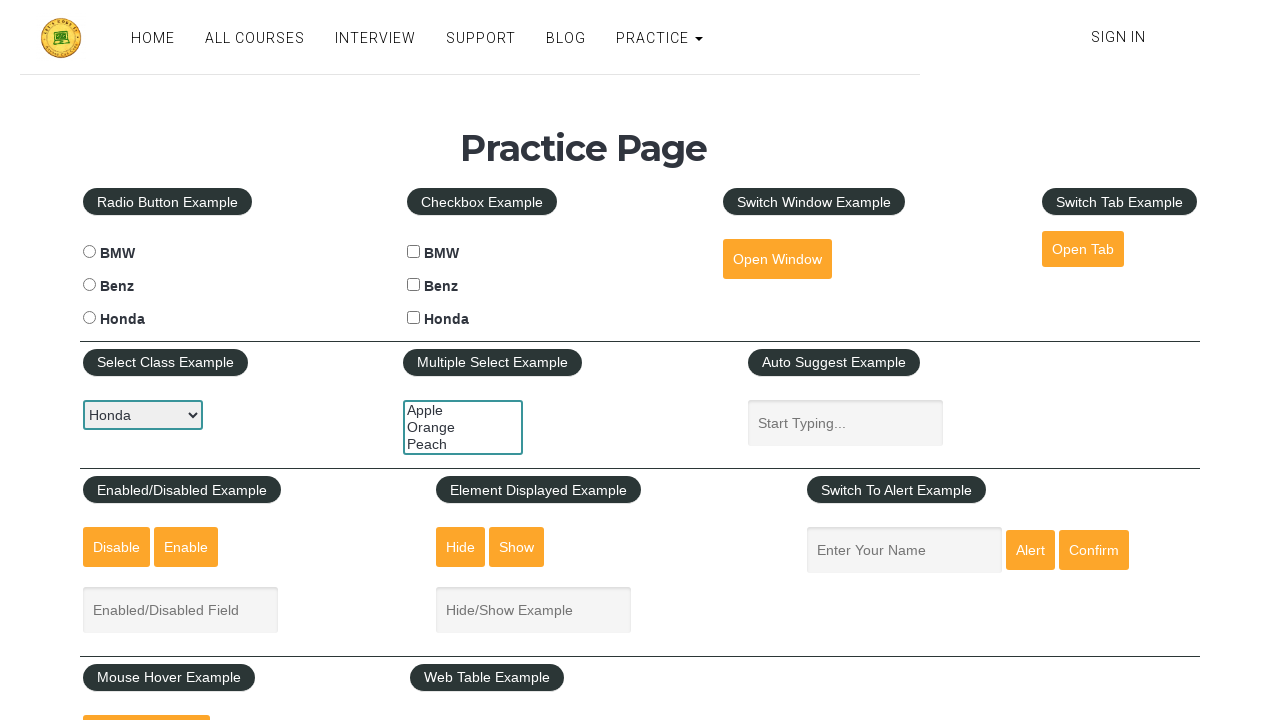

Selected Benz from dropdown using visible text on #carselect
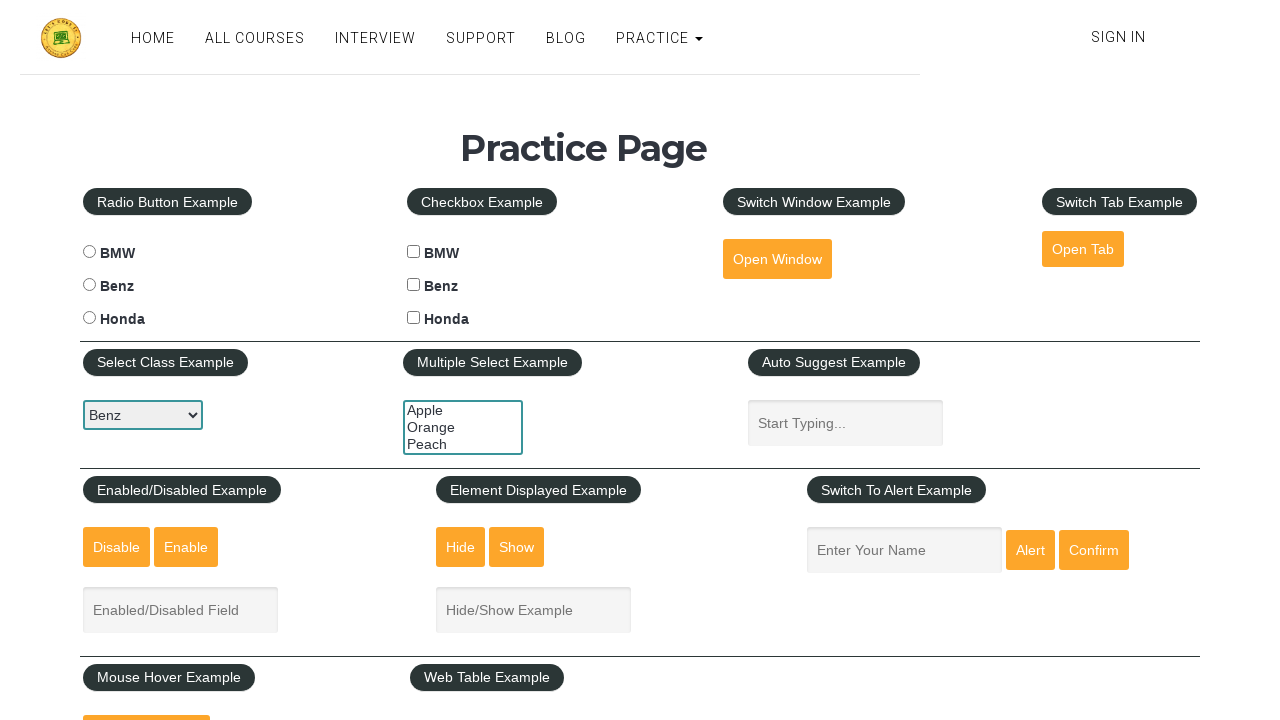

Selected BMW from dropdown using value attribute on #carselect
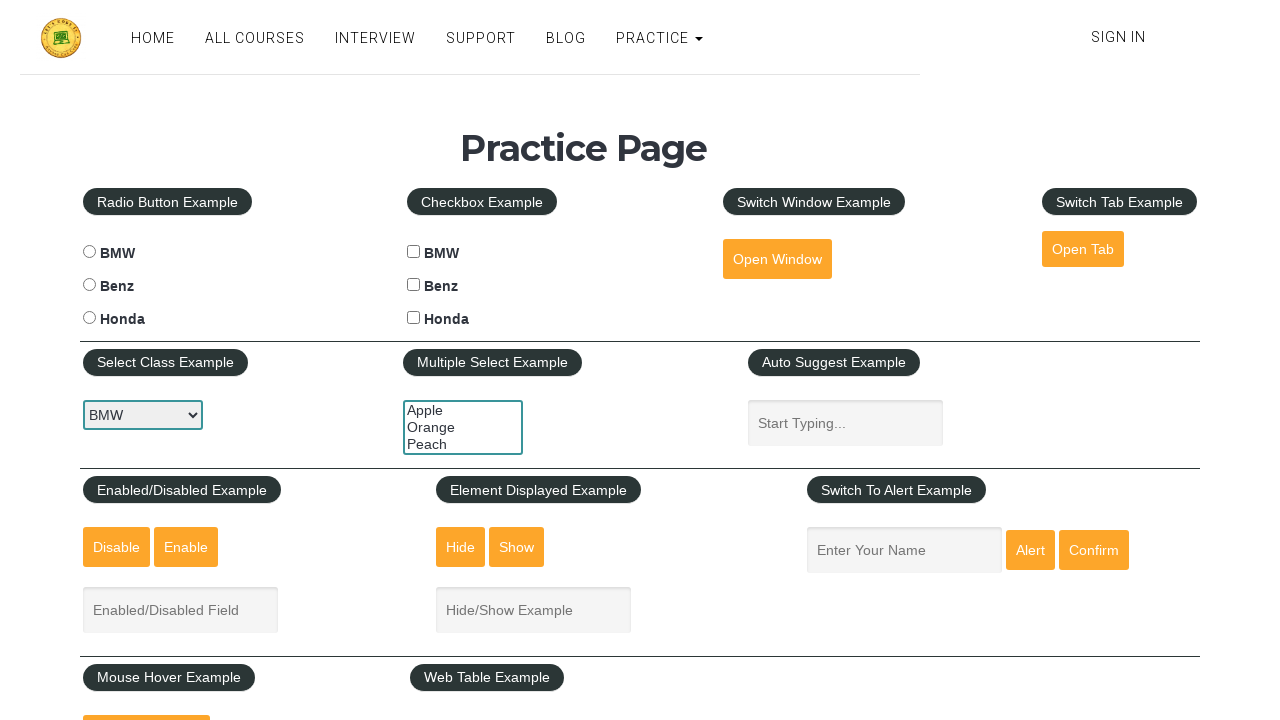

Selected option at index 2 (Honda) from dropdown on #carselect
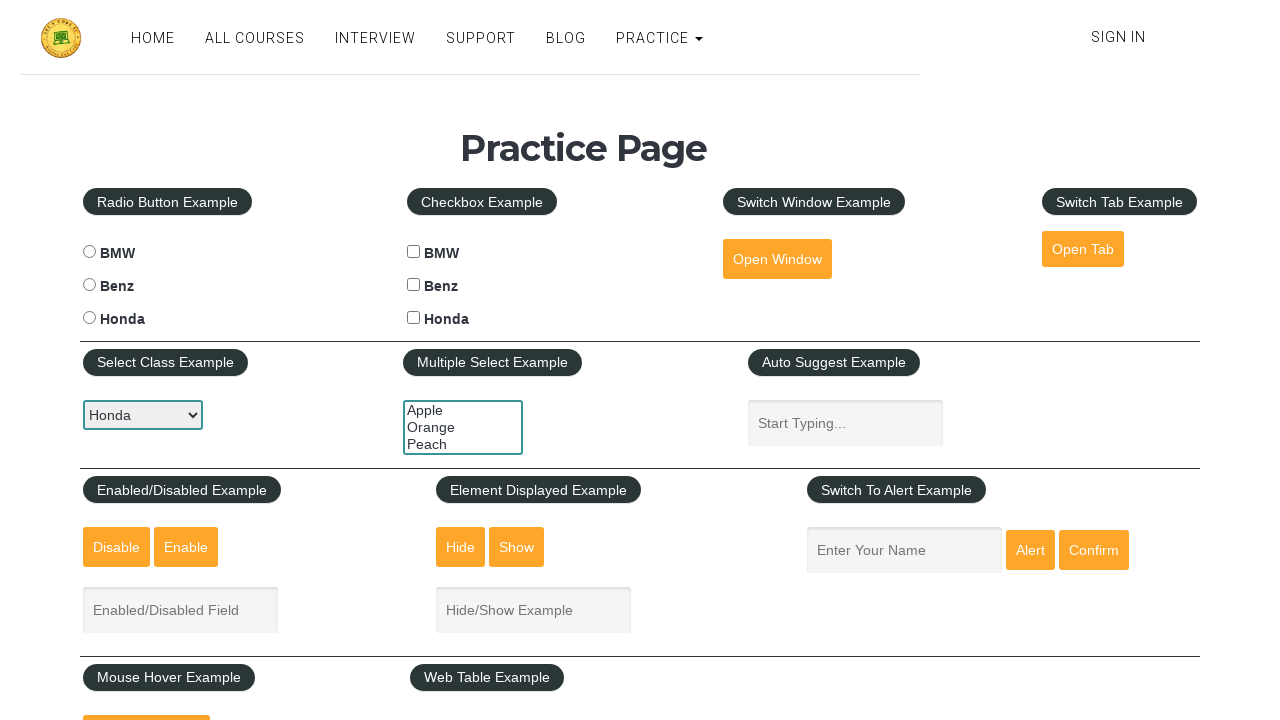

Retrieved all dropdown options, found 3 options
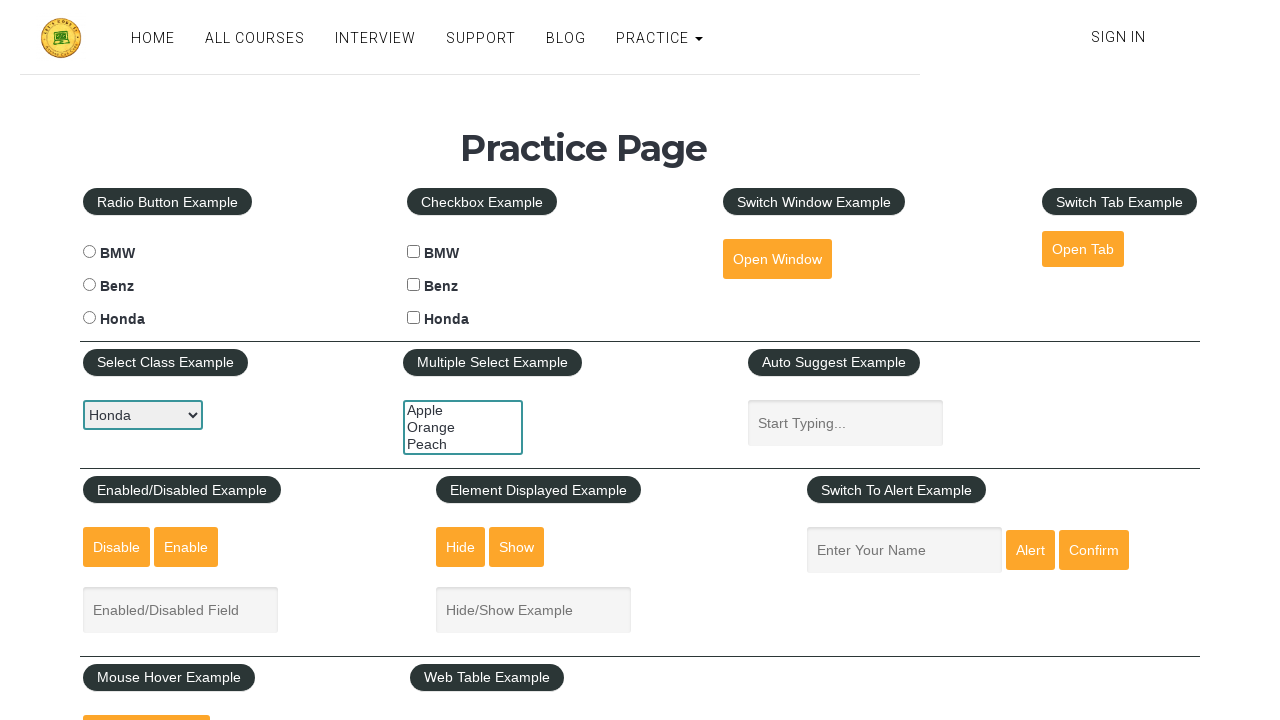

Checked dropdown multiple selection capability: False
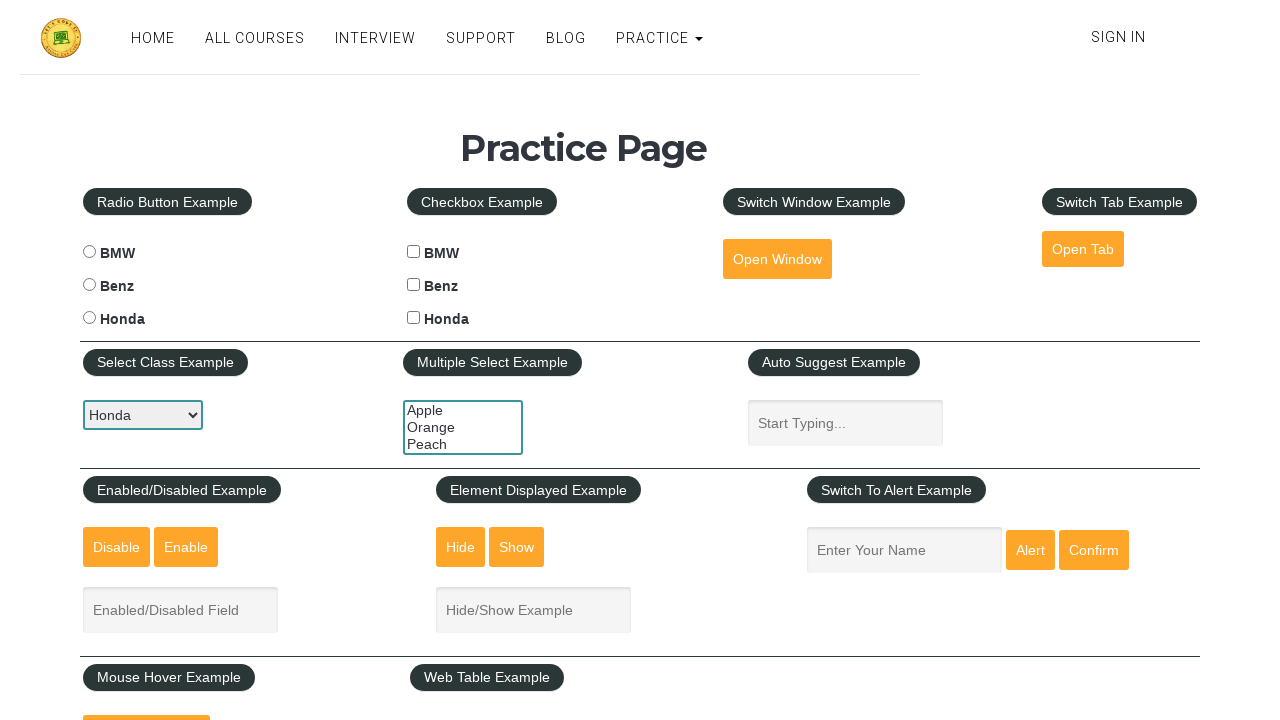

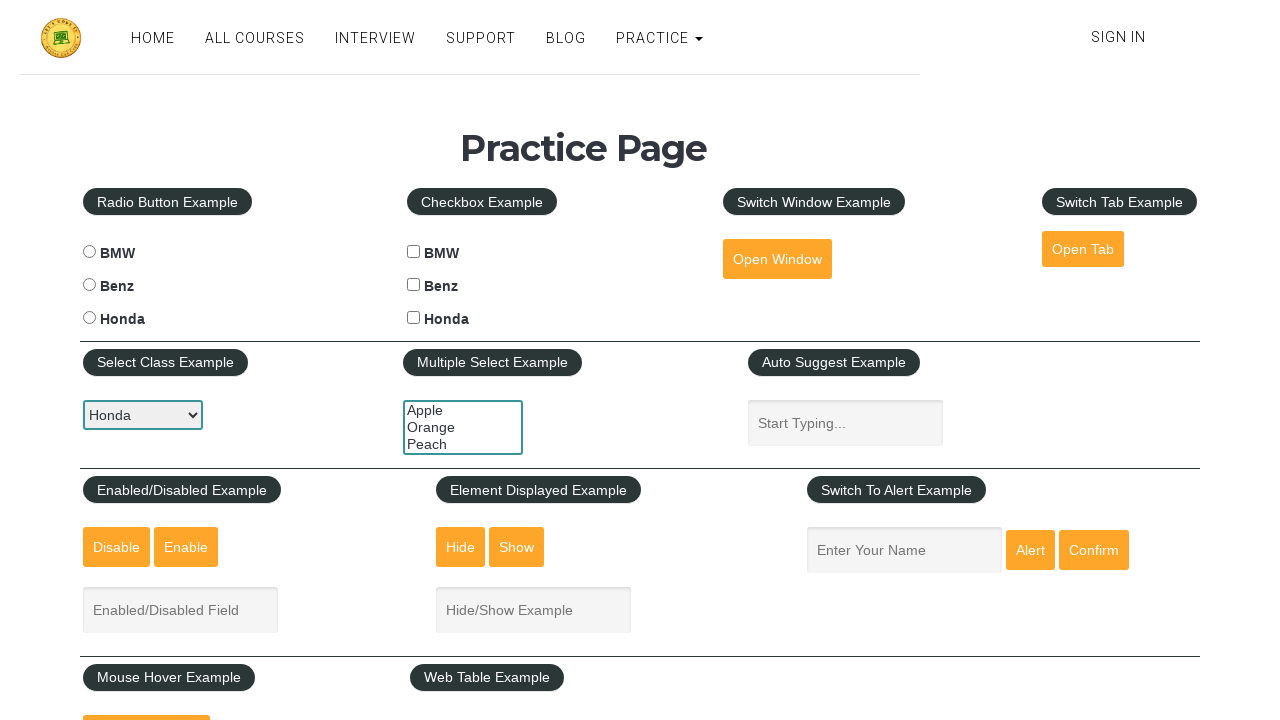